Tests adding a product to cart by searching for a product, clicking add to cart, and verifying the item appears in the cart

Starting URL: https://altaivita.ru/

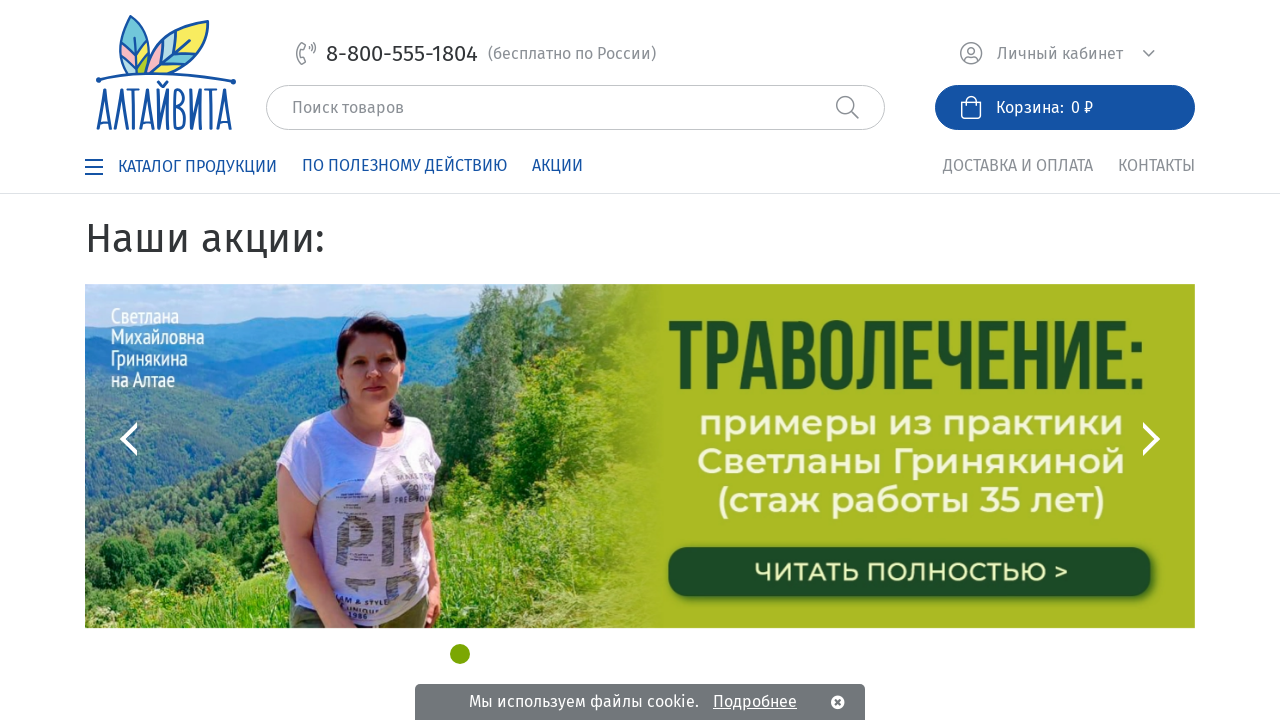

Filled search field with 'чай травяной' on .searchpro__field-input
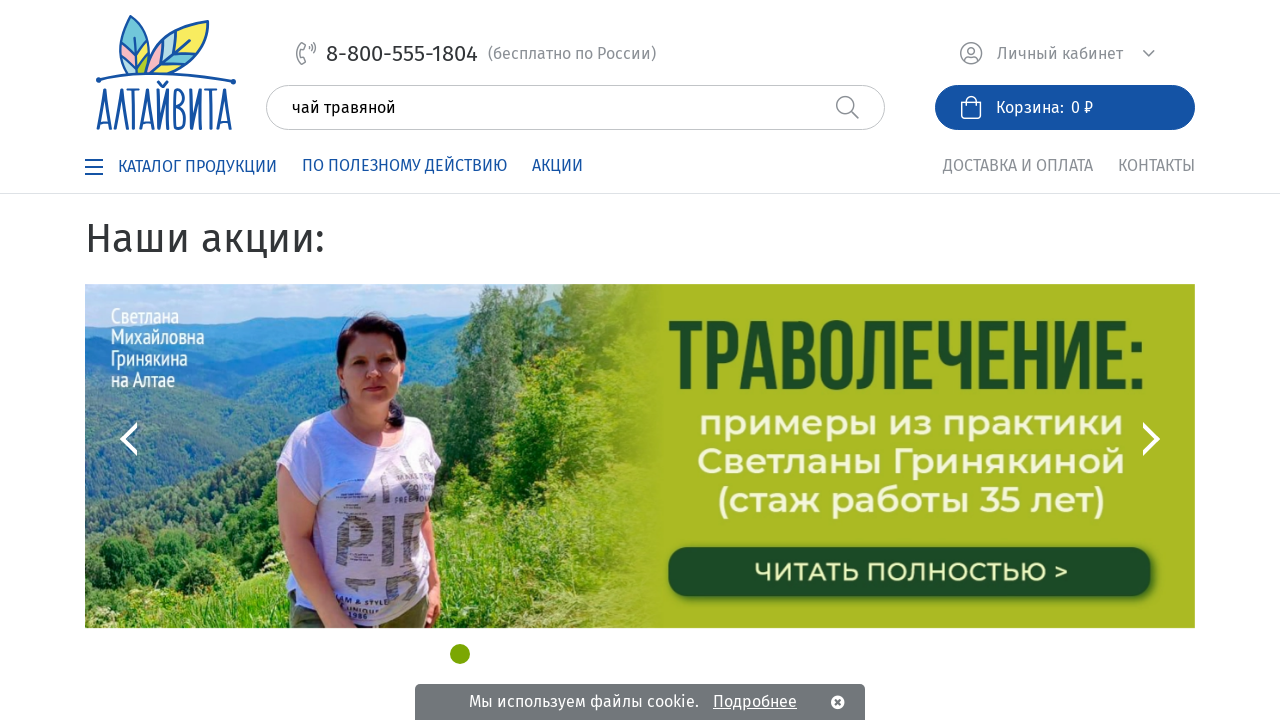

Clicked search button at (847, 108) on div.header__search:nth-child(2) > div:nth-child(1) > div:nth-child(2) > div:nth-
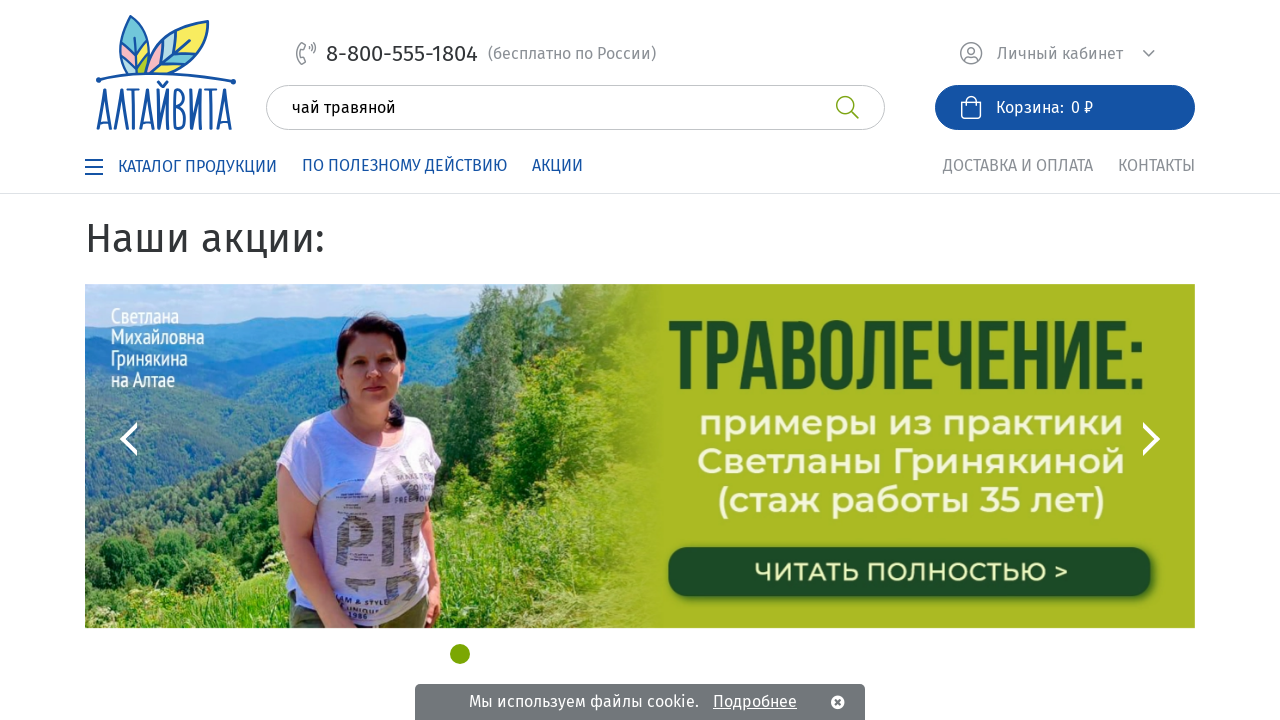

Search results loaded and add to cart button appeared
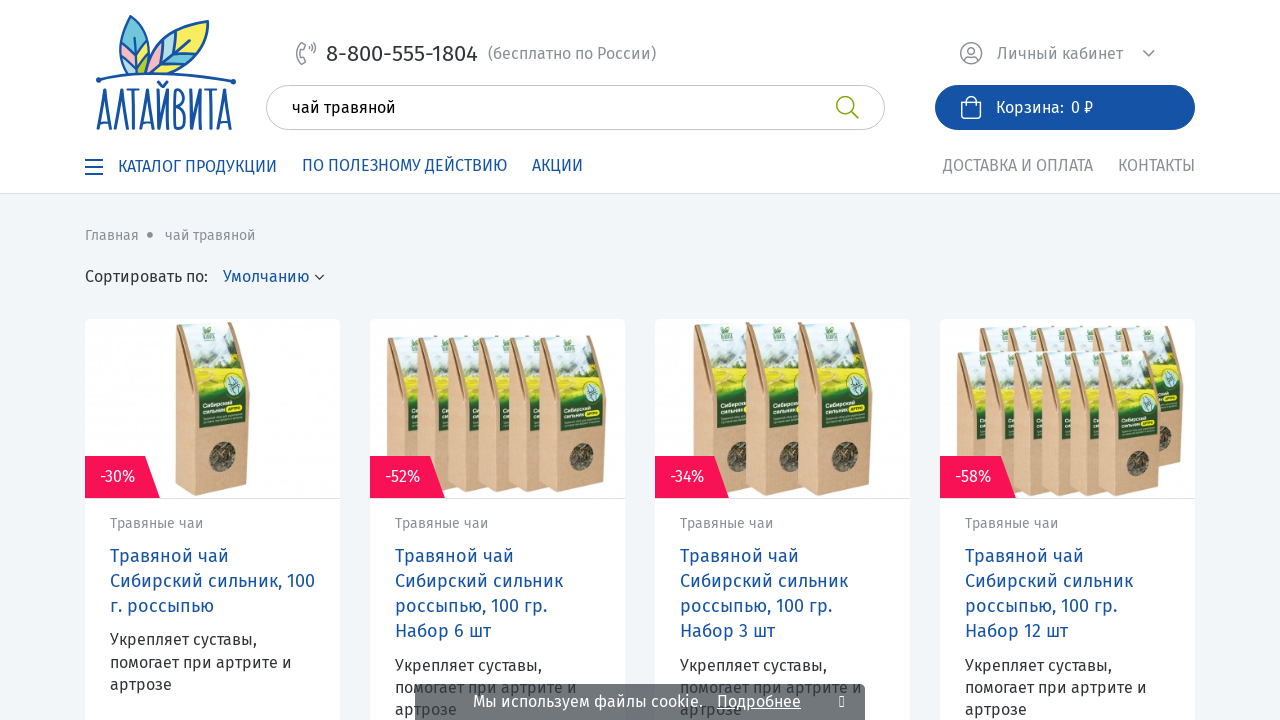

Clicked add to cart button for the product at (212, 361) on xpath=/html/body/div[1]/main/div/div[4]/div[1]/div[1]/div/div[4]/div/div[2]/div[
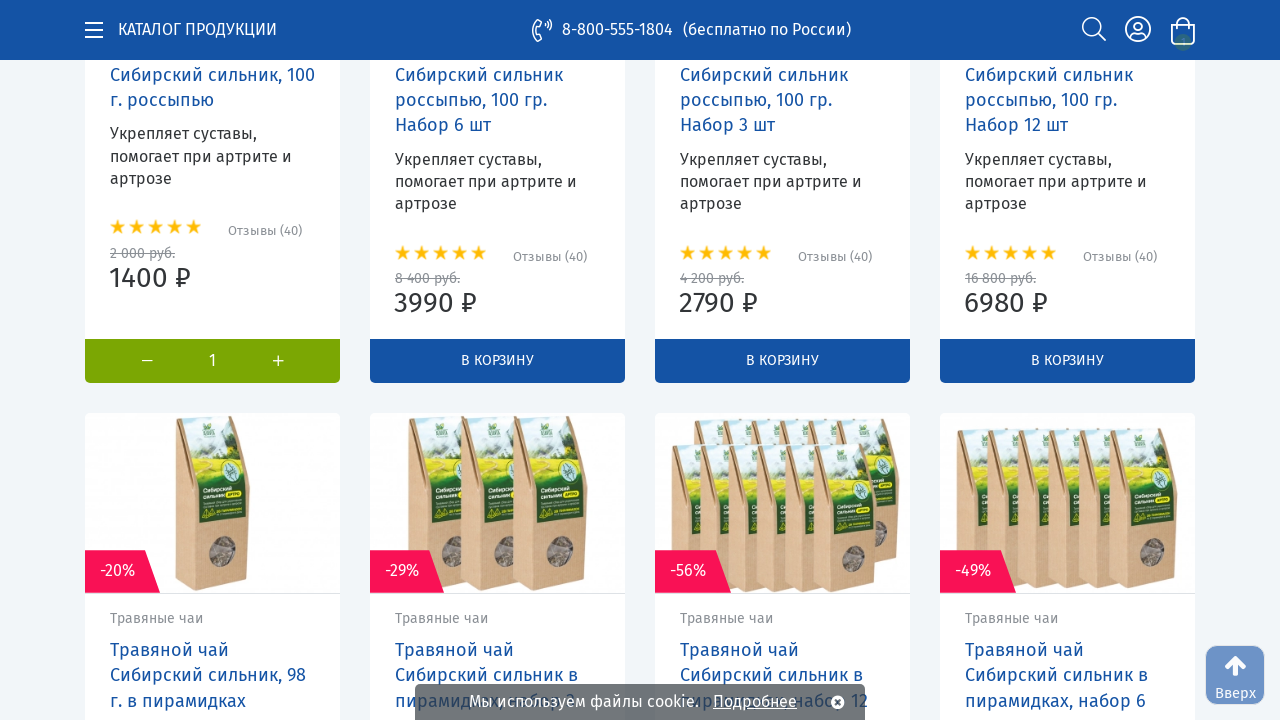

Navigated to cart page
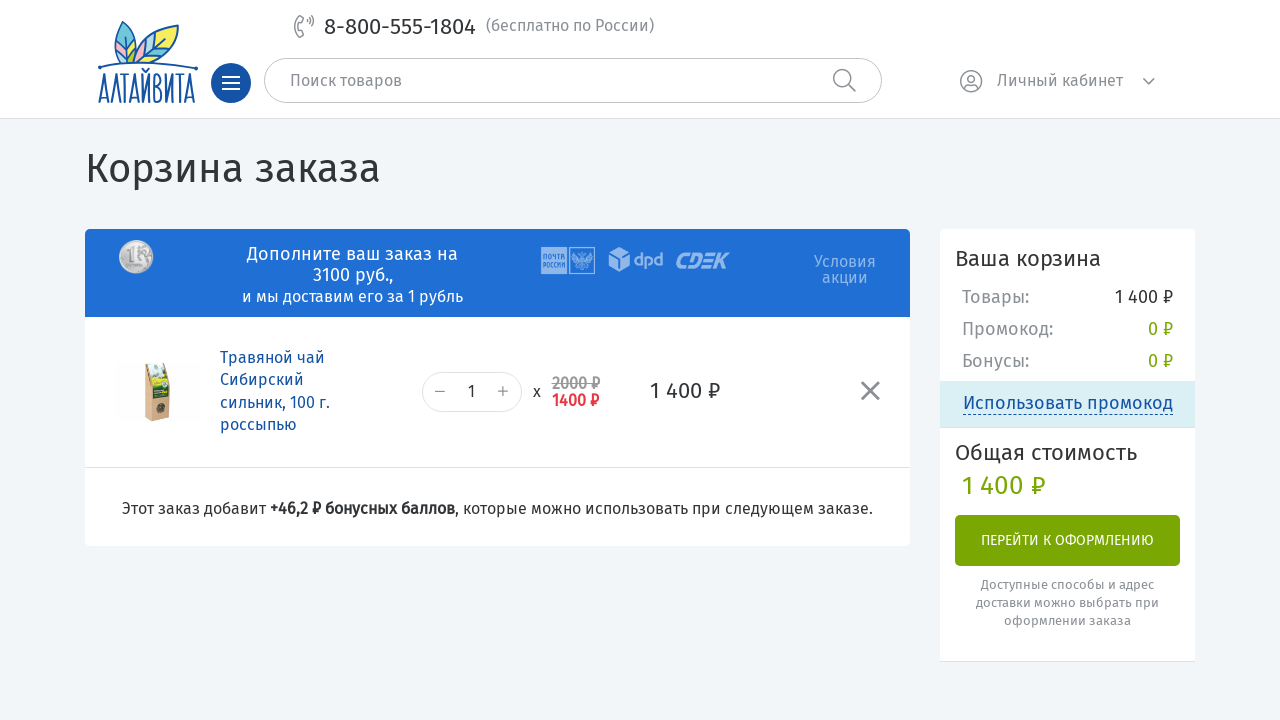

Product name appeared in cart, confirming item was added successfully
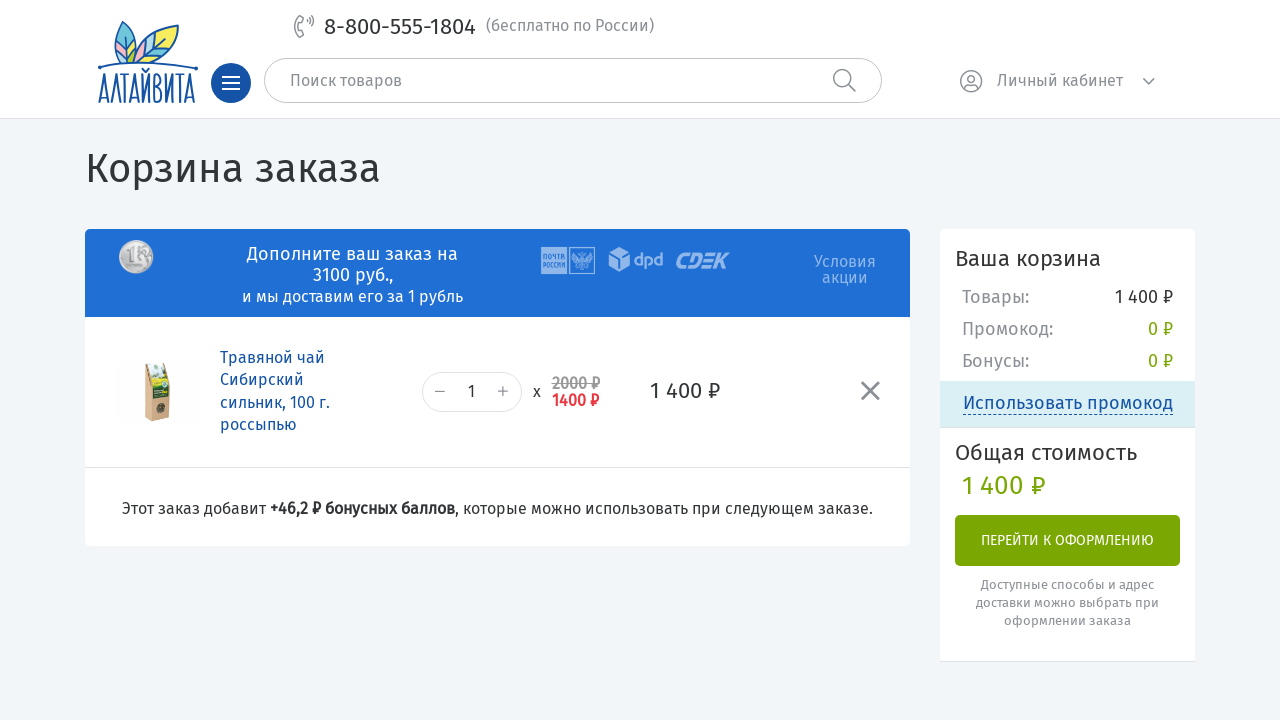

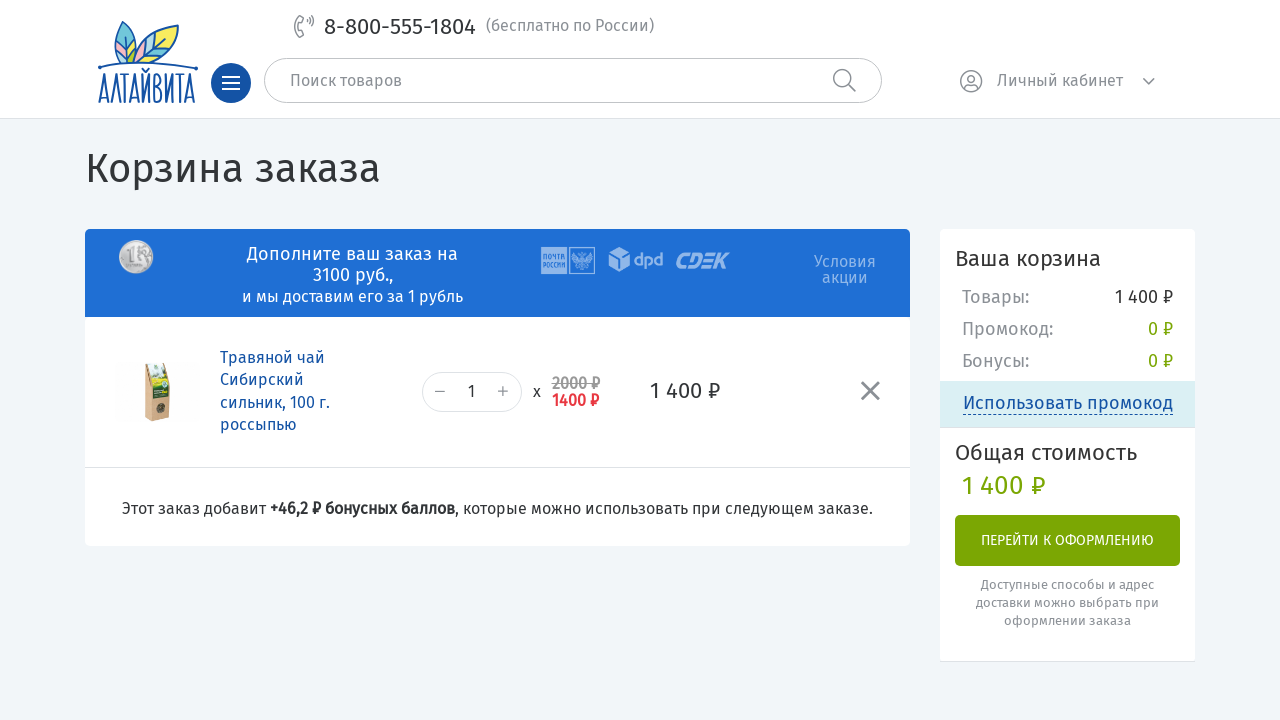